Tests calculator division by zero by entering 5 divided by 0, verifying it handles infinity result

Starting URL: http://calculatorhtml.onrender.com

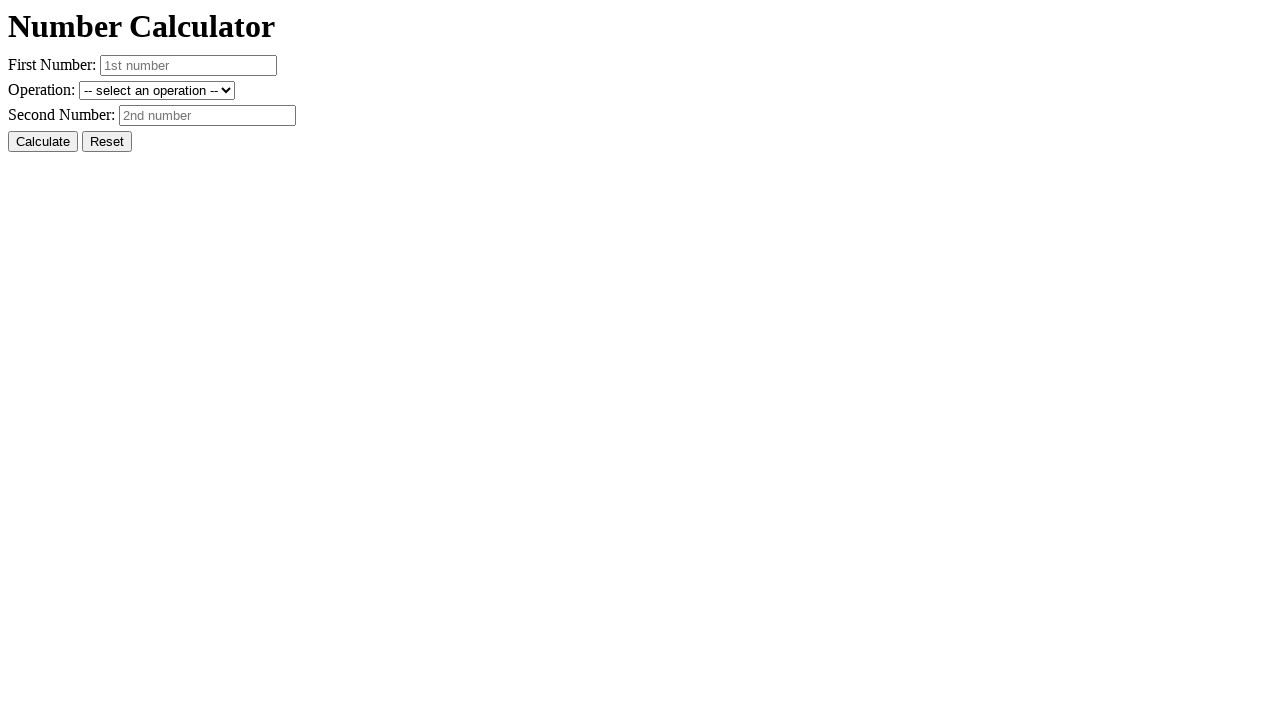

Clicked Reset button to clear previous values at (107, 142) on #resetButton
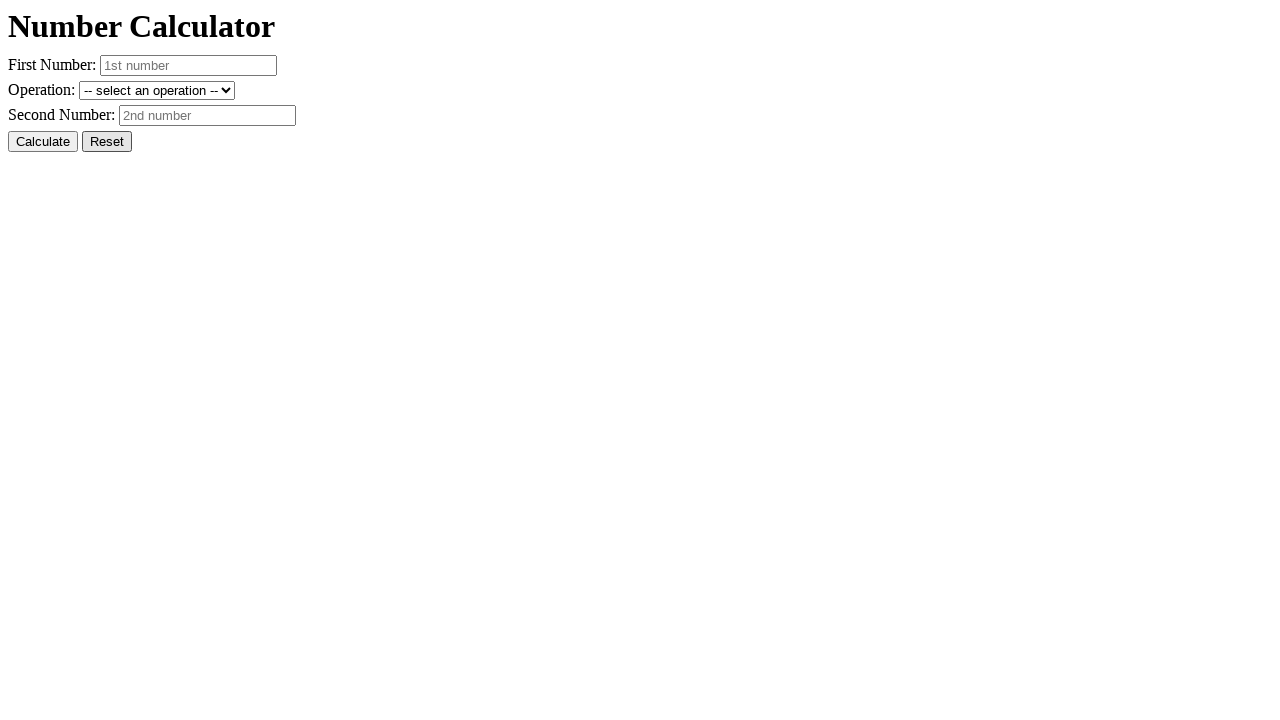

Entered 5 in the first number field on #number1
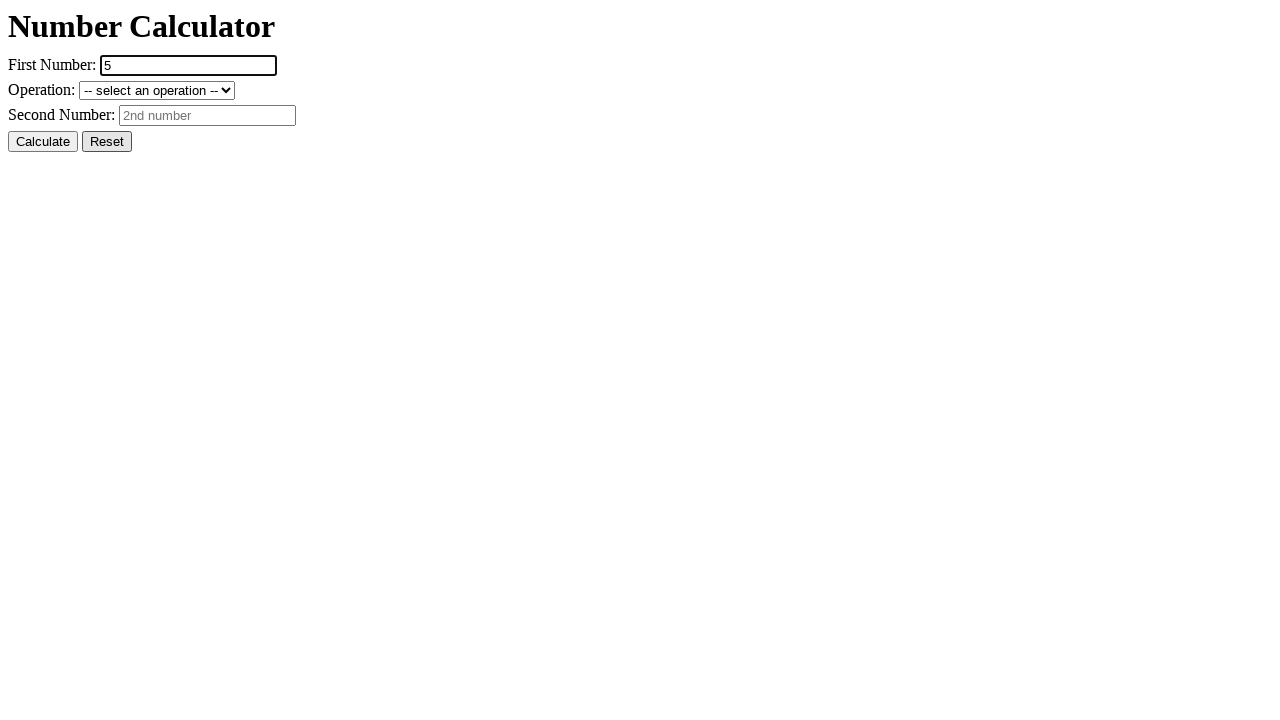

Entered 0 in the second number field on #number2
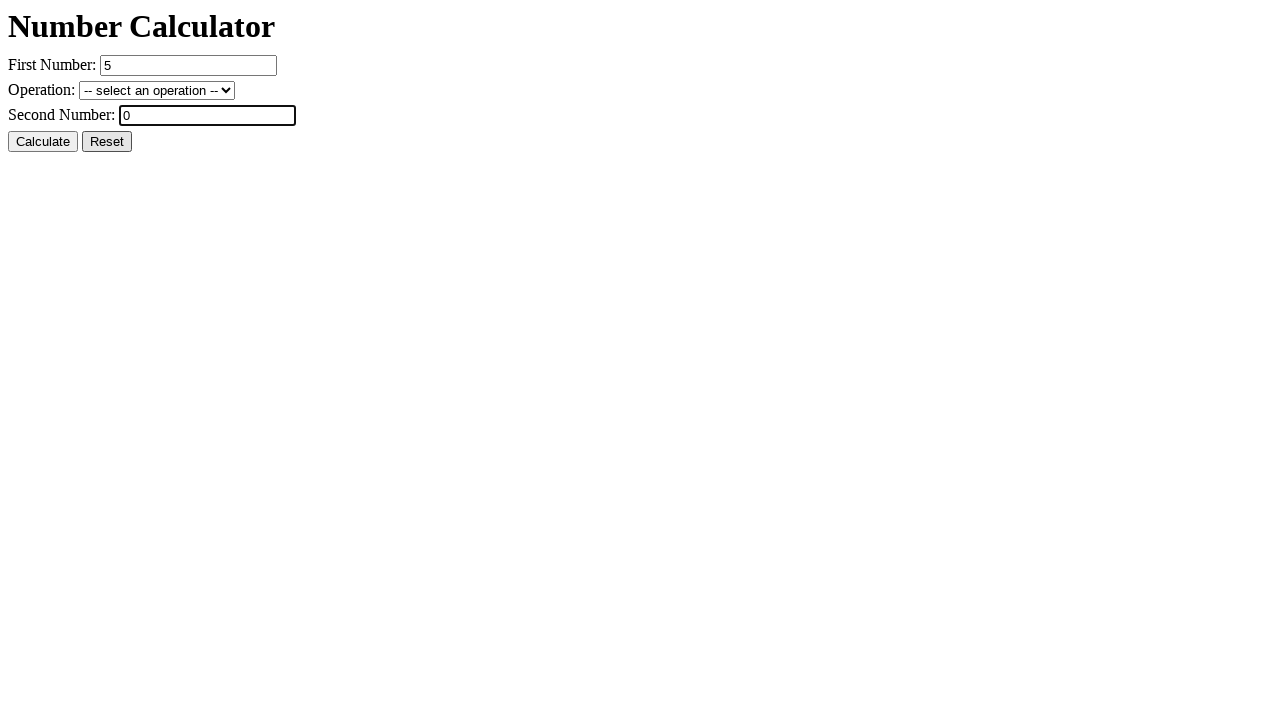

Selected divide operation from dropdown on #operation
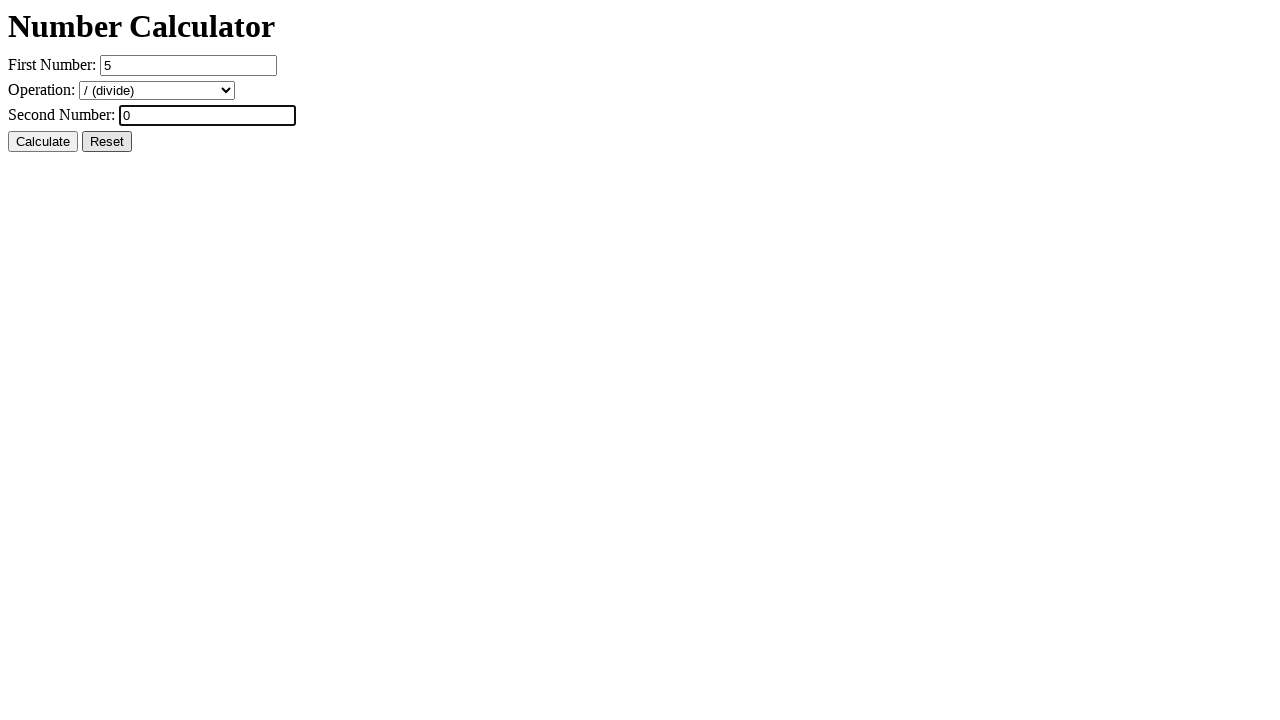

Clicked Calculate button to perform division by zero at (43, 142) on #calcButton
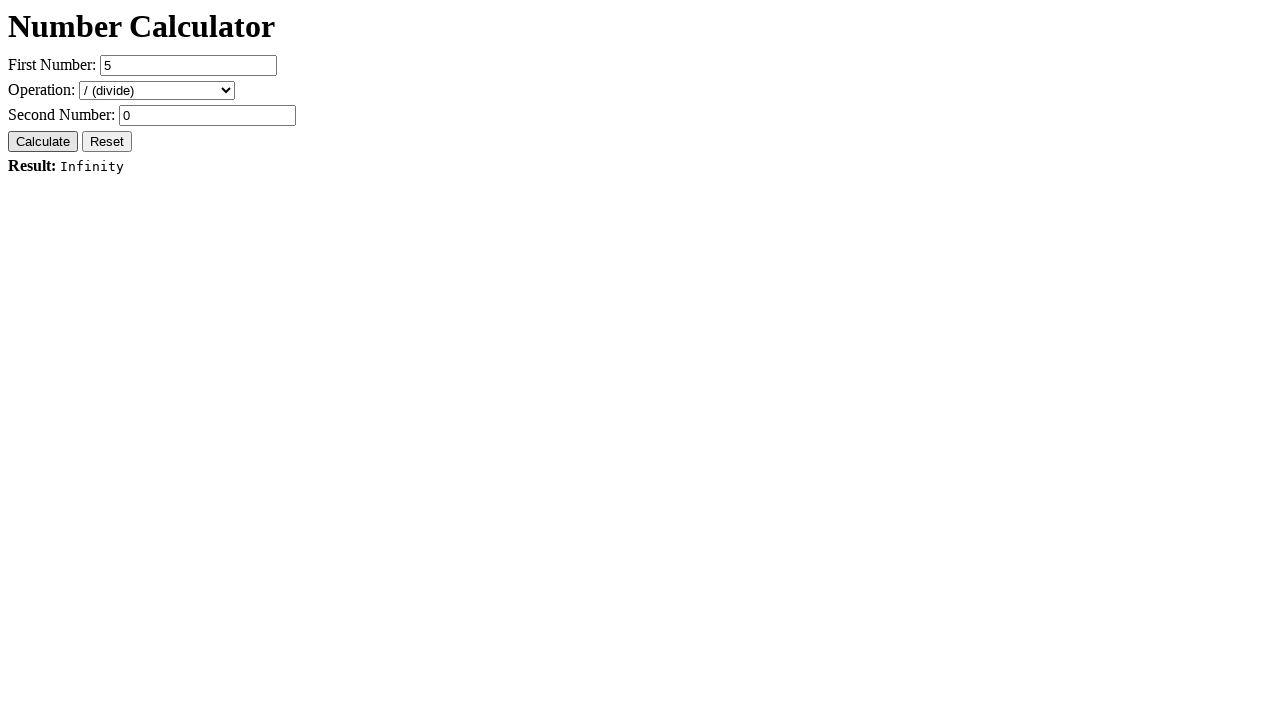

Verified result element is displayed (division by zero handling)
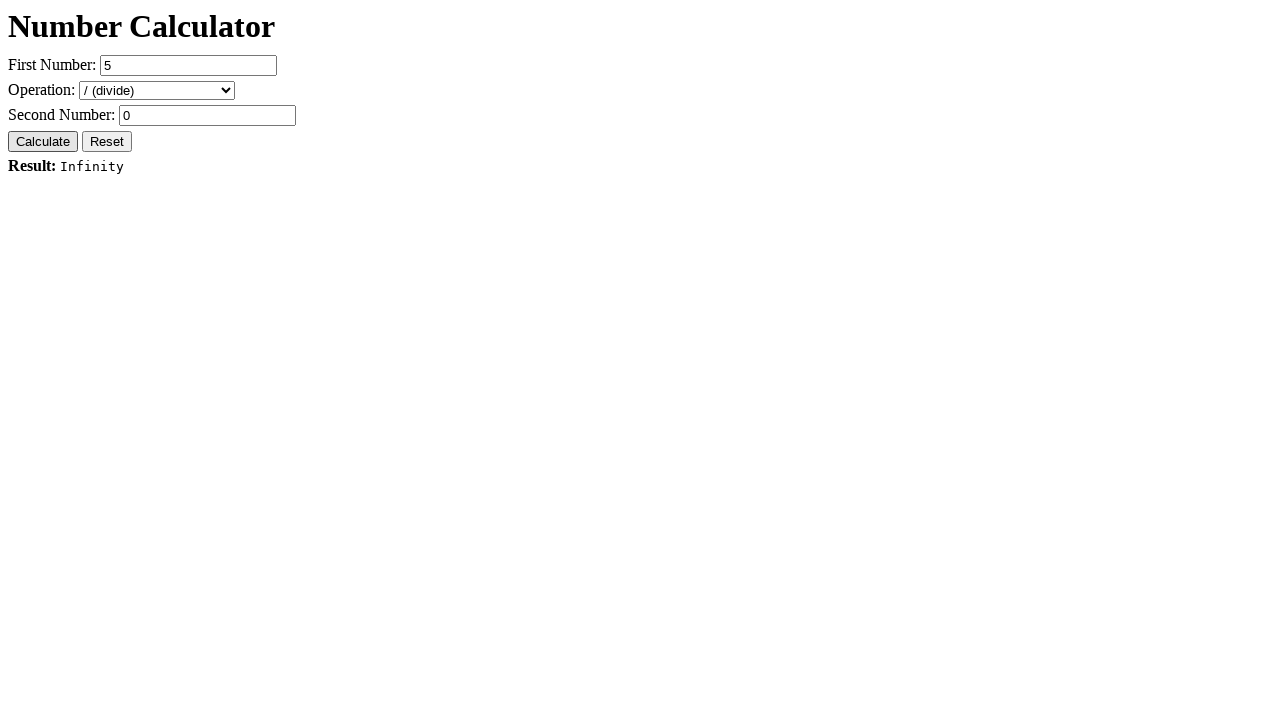

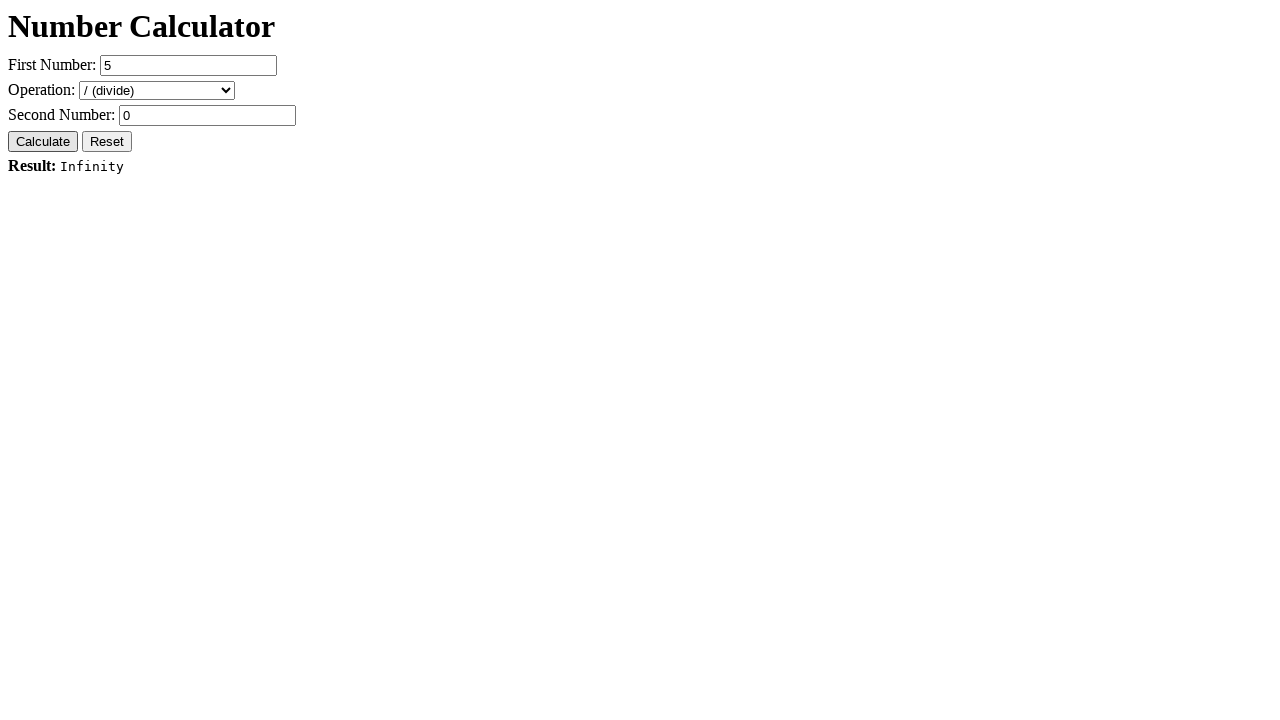